Verifies all placeholder text values for form input fields including name, email, phone, address, state and city

Starting URL: https://demoqa.com/automation-practice-form

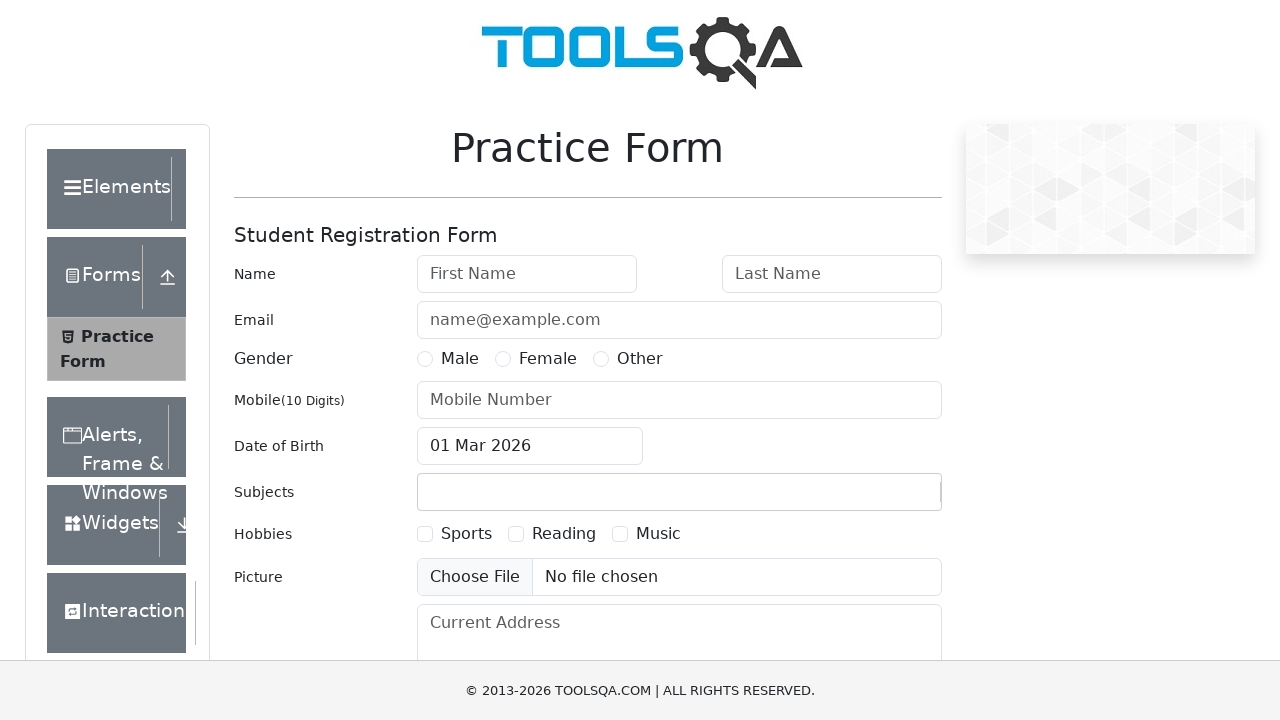

Navigated to automation practice form page
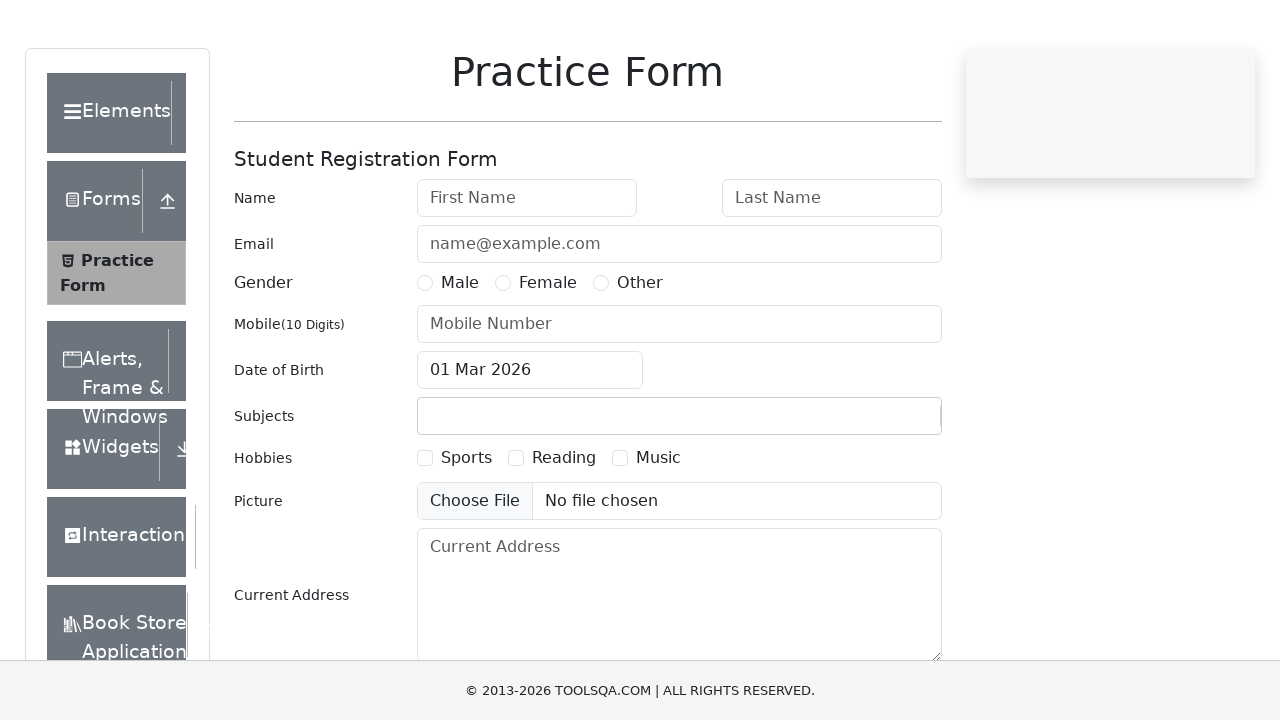

Located first name input field
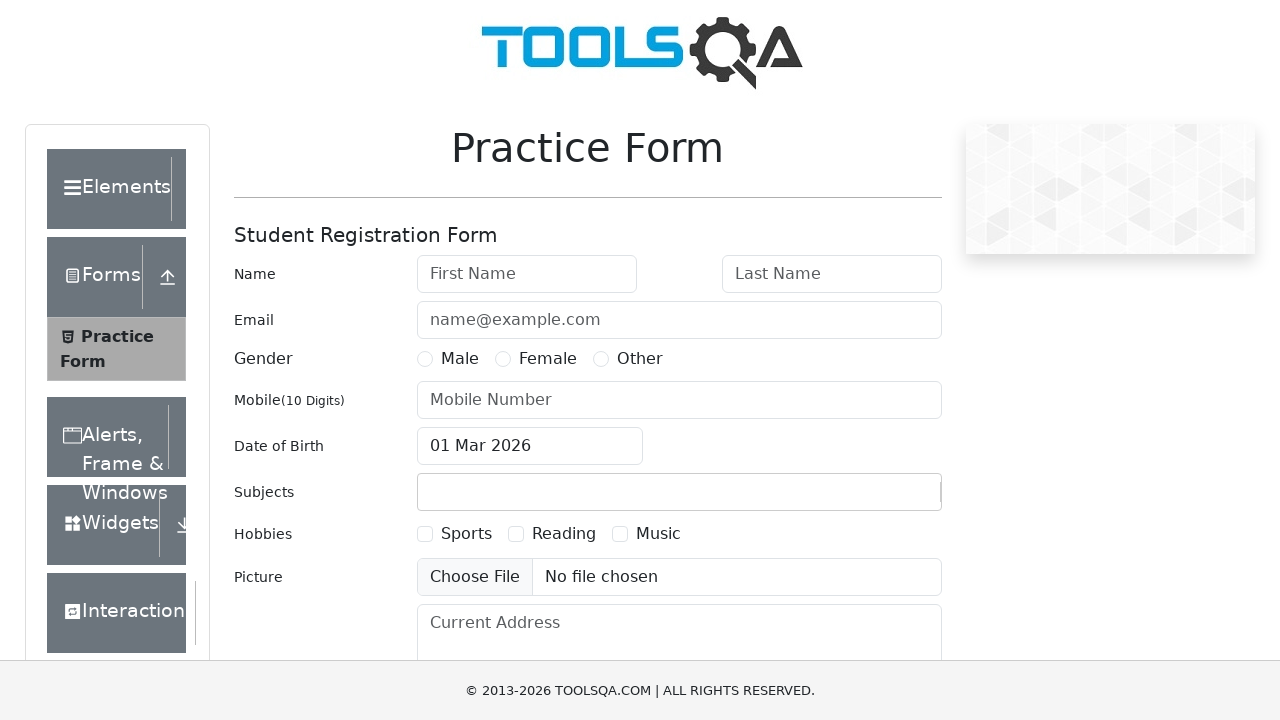

Verified first name placeholder text is 'First Name'
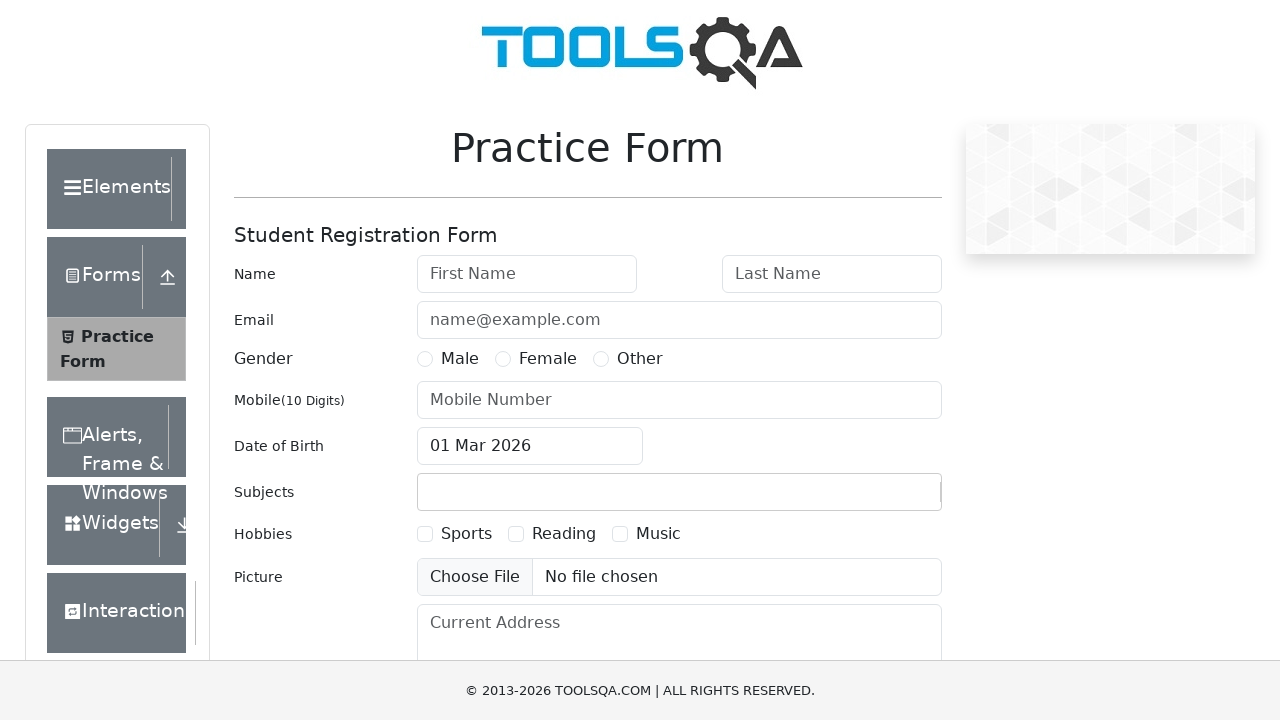

Located last name input field
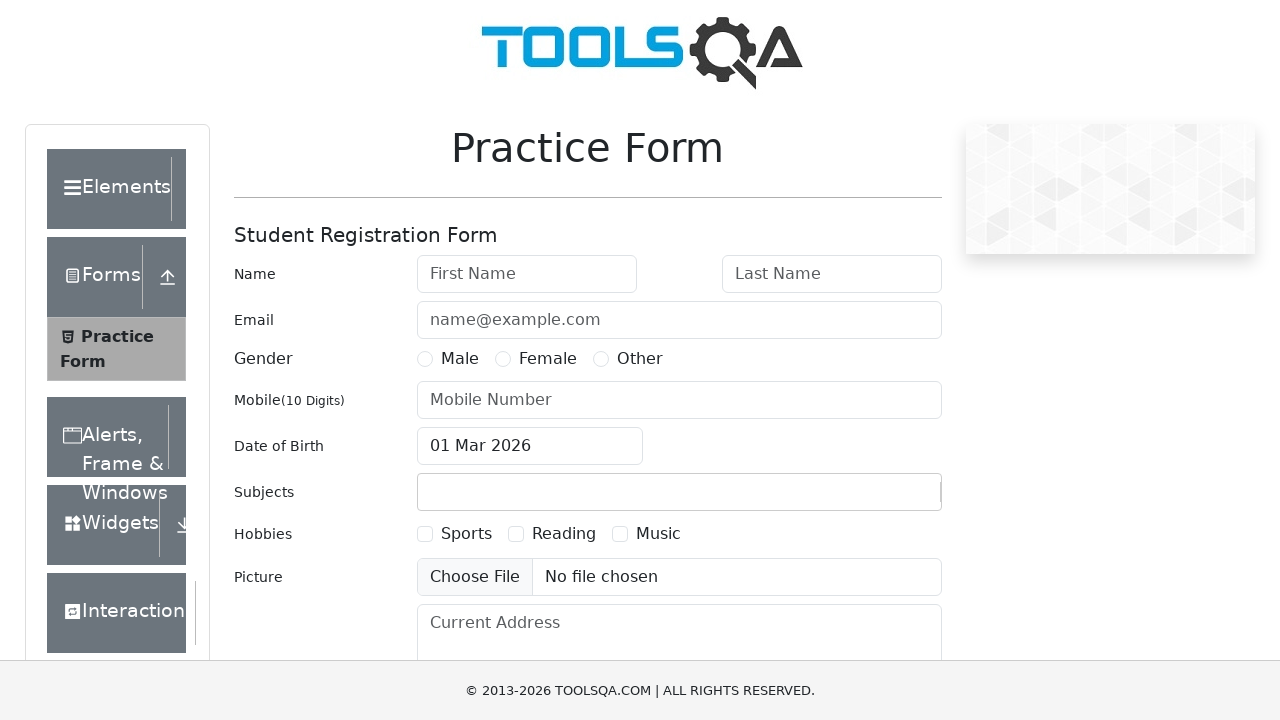

Verified last name placeholder text is 'Last Name'
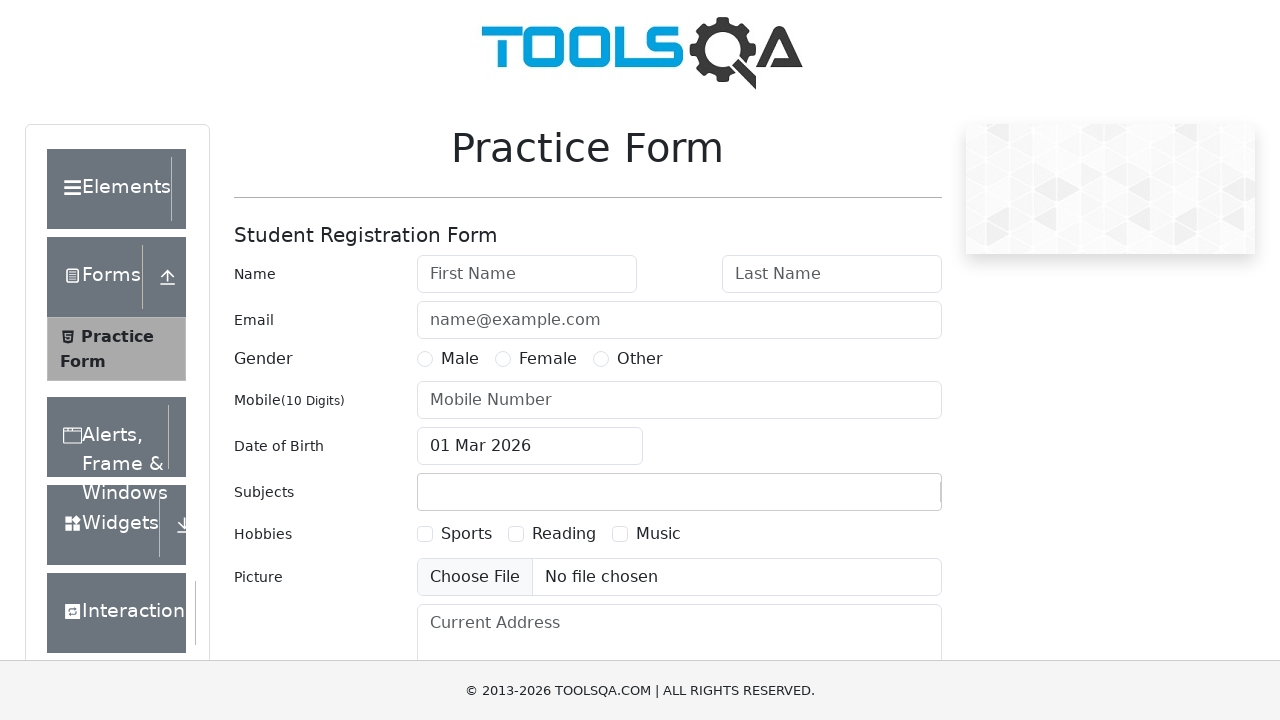

Located email input field
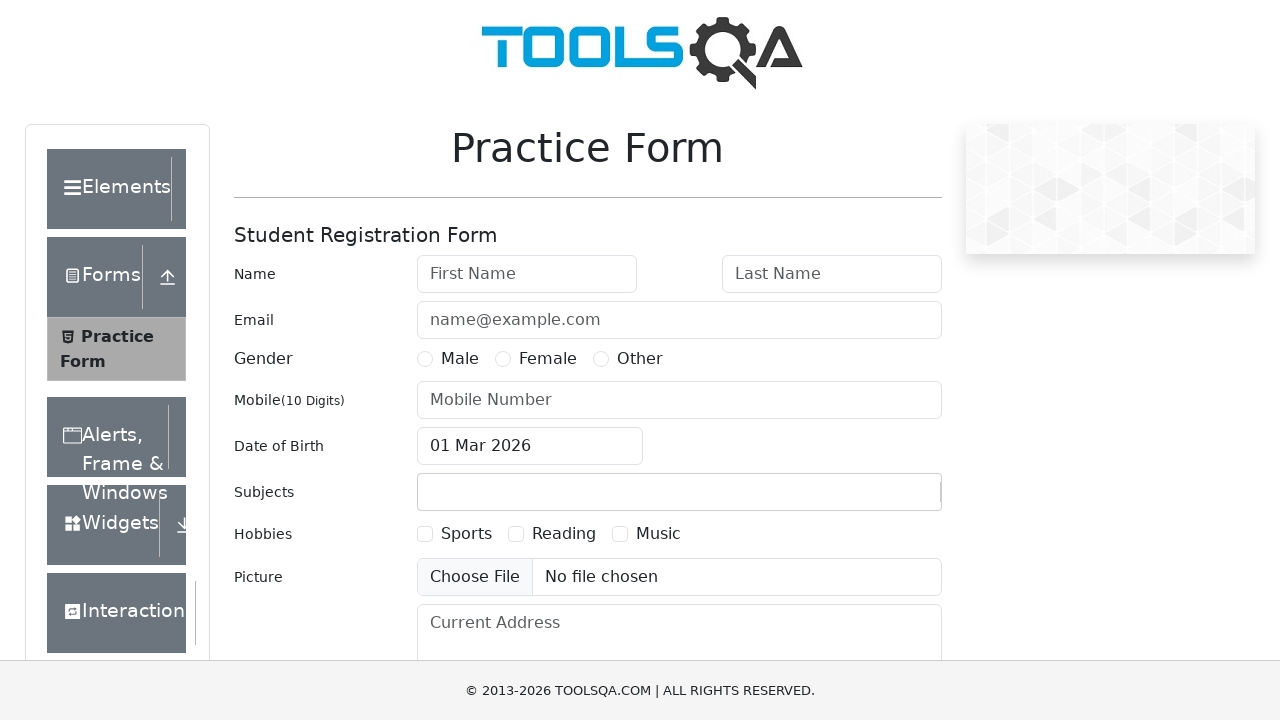

Verified email placeholder text is 'name@example.com'
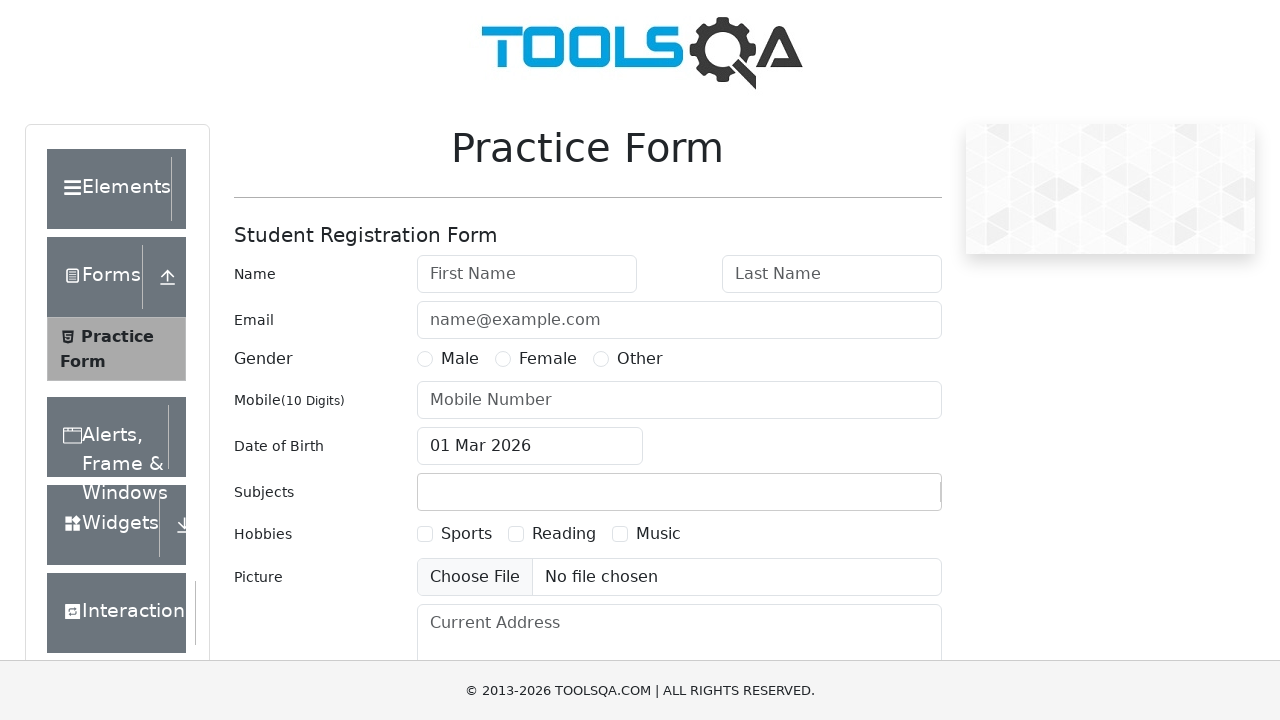

Located phone number input field
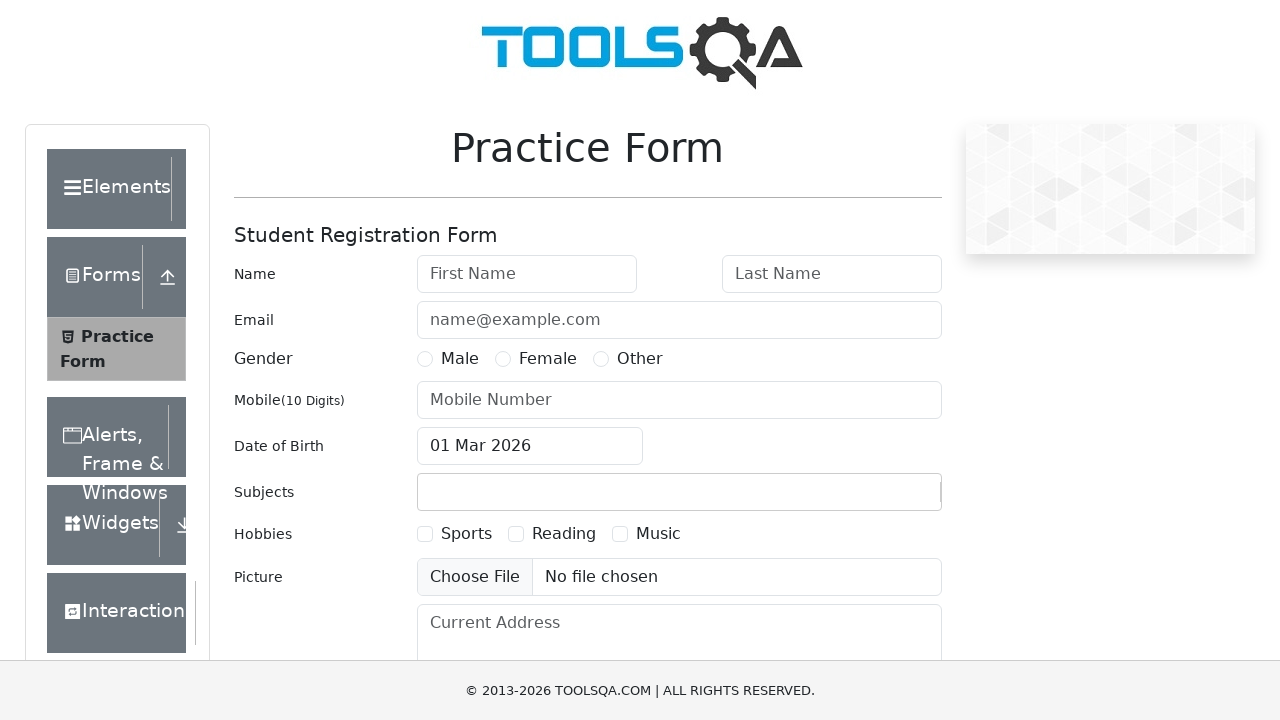

Verified phone placeholder text is 'Mobile Number'
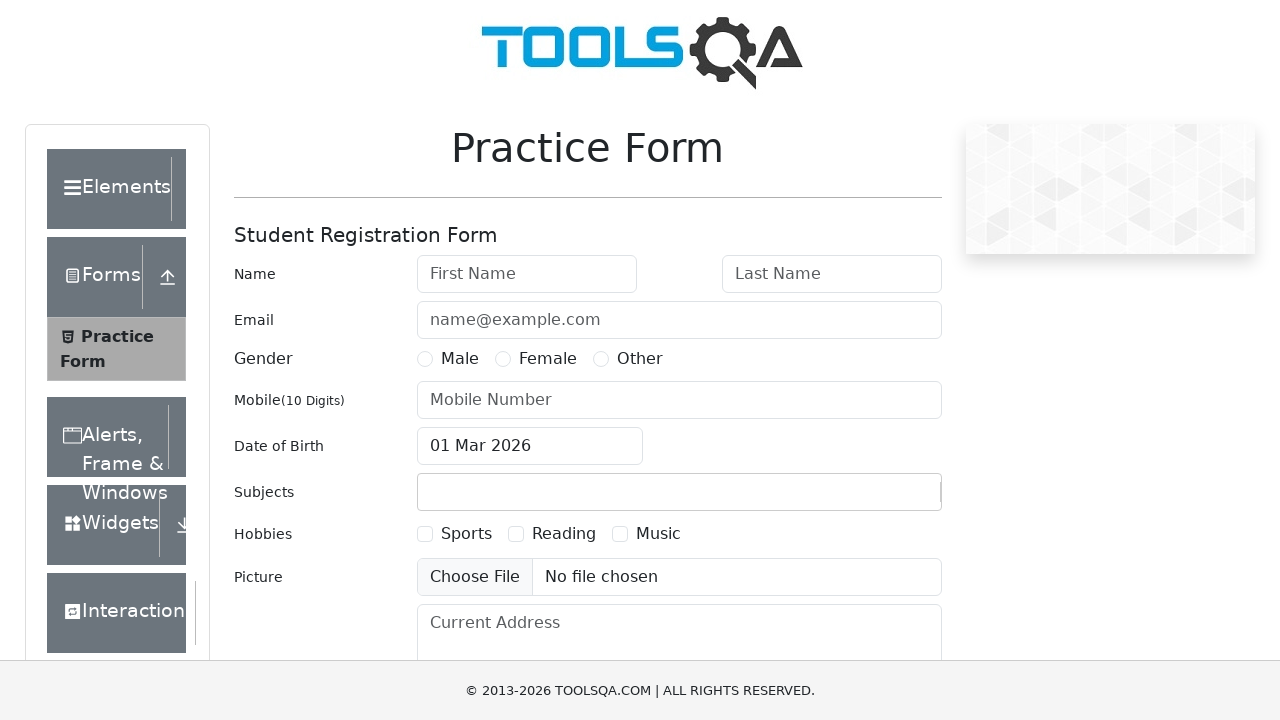

Located address input field
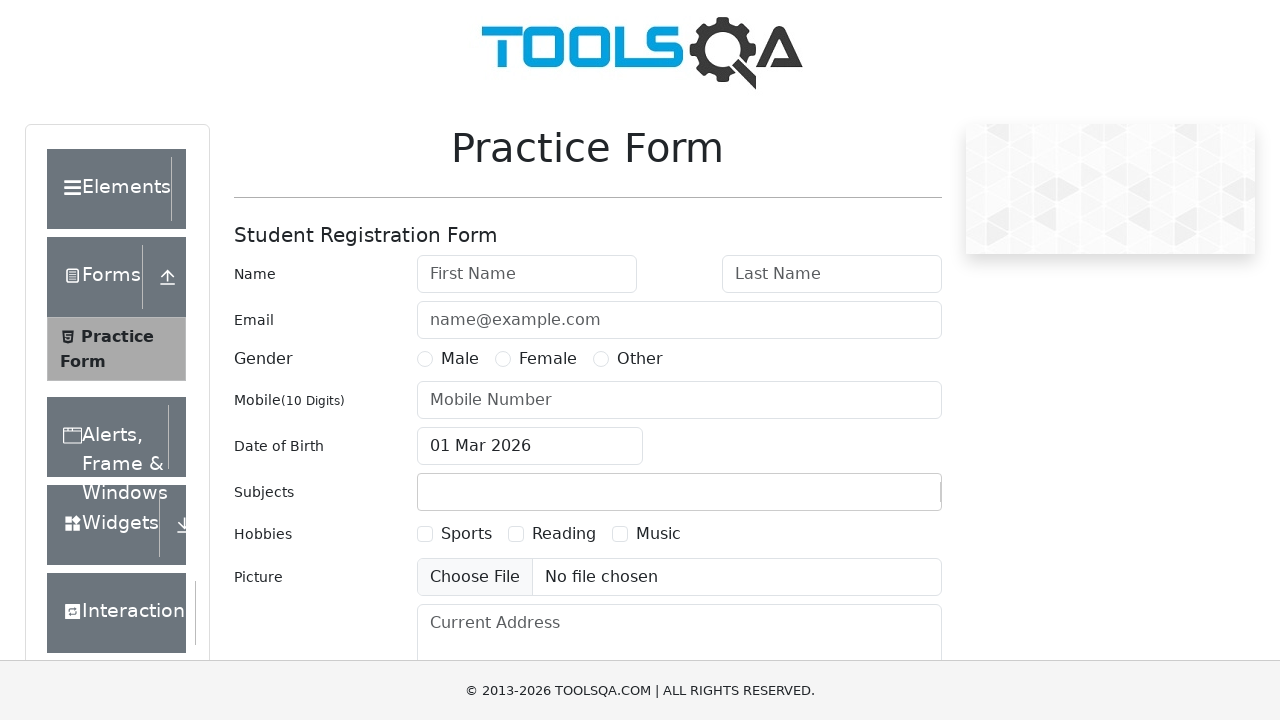

Verified address placeholder text is 'Current Address'
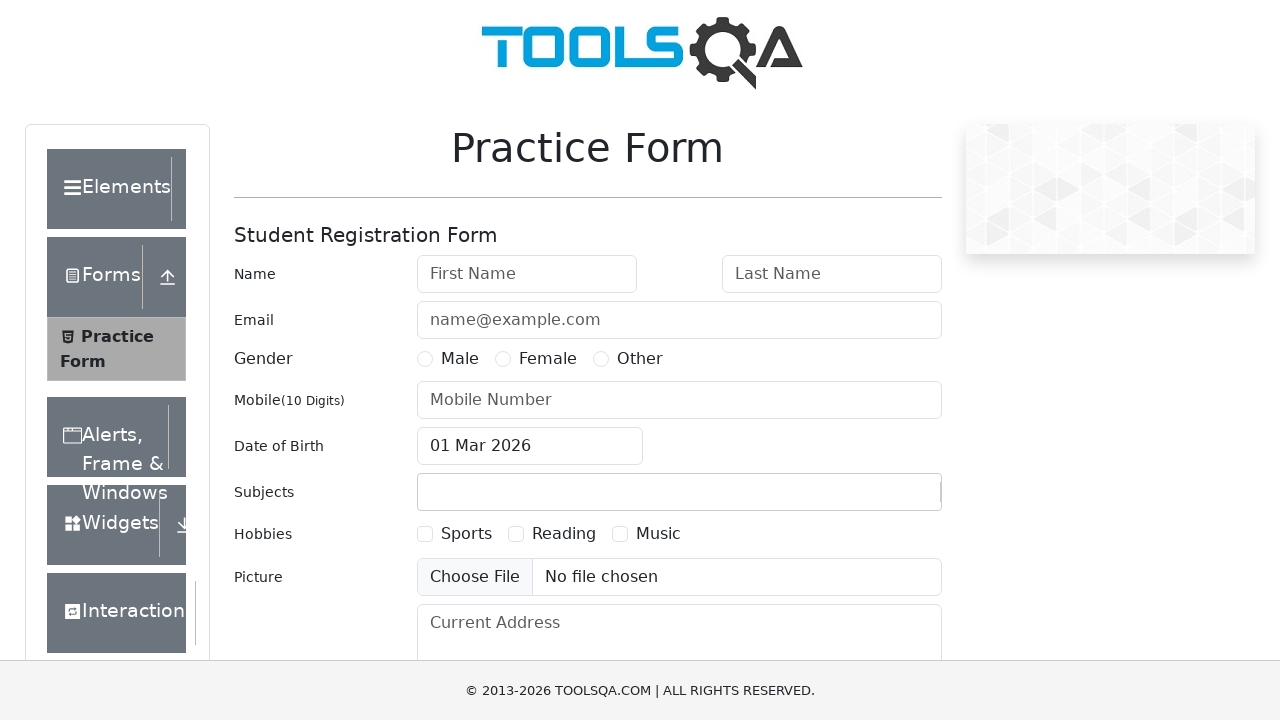

Located state dropdown field
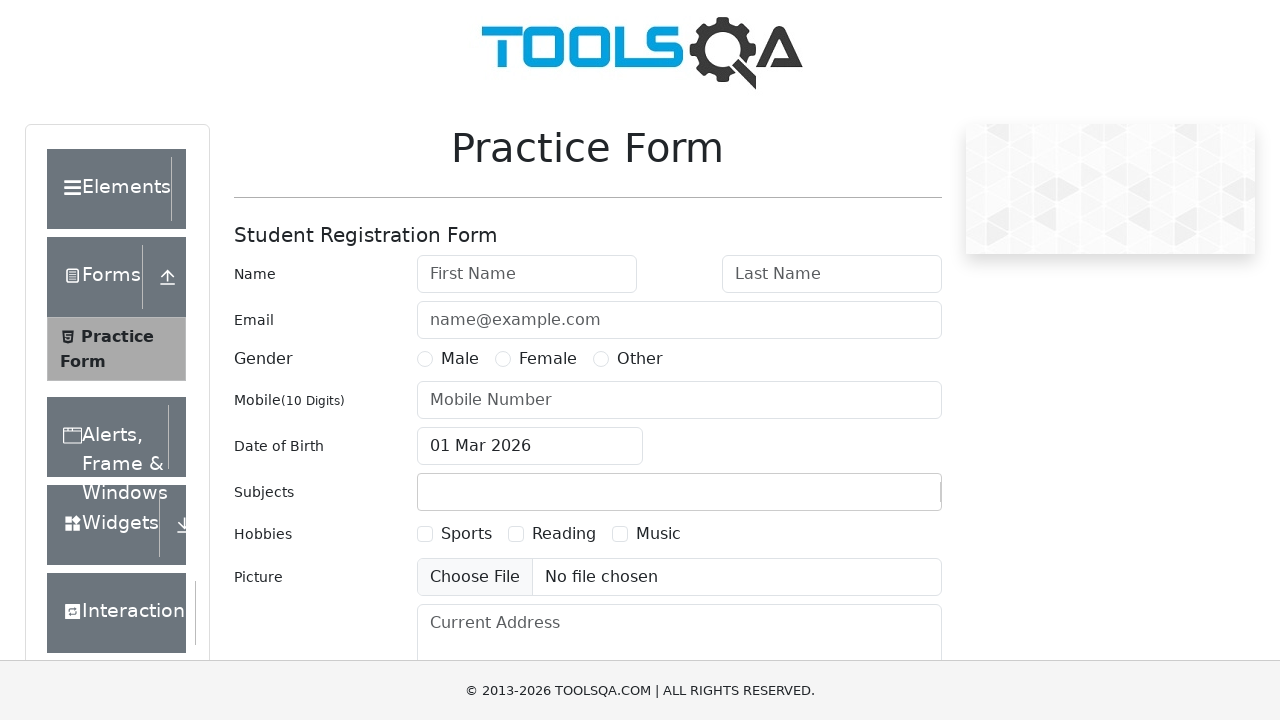

Verified state dropdown default text is 'Select State'
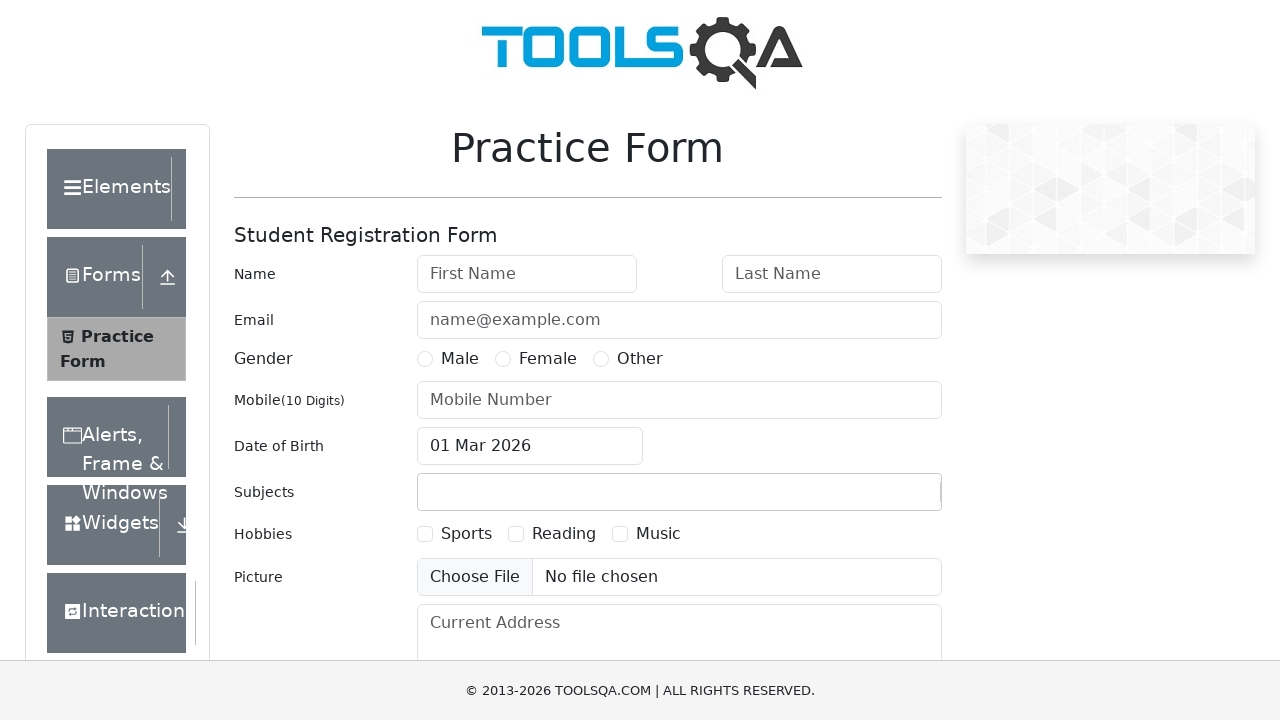

Located city dropdown field
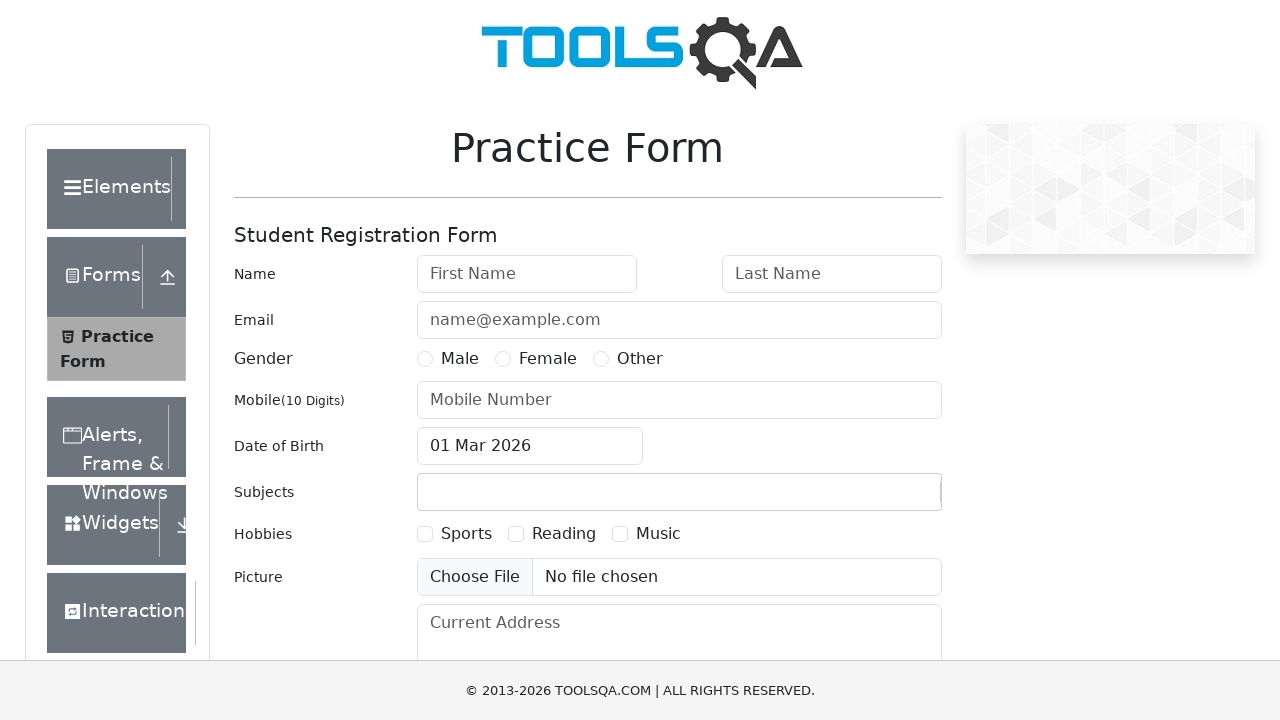

Verified city dropdown default text is 'Select City'
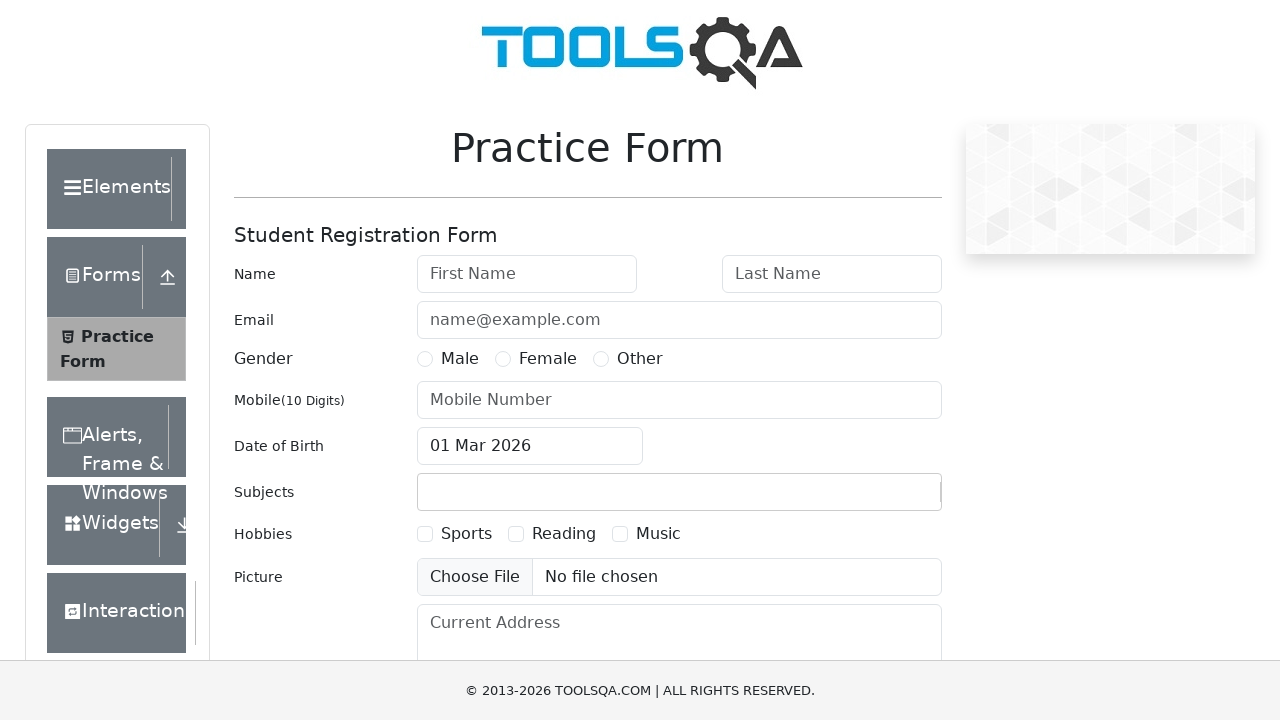

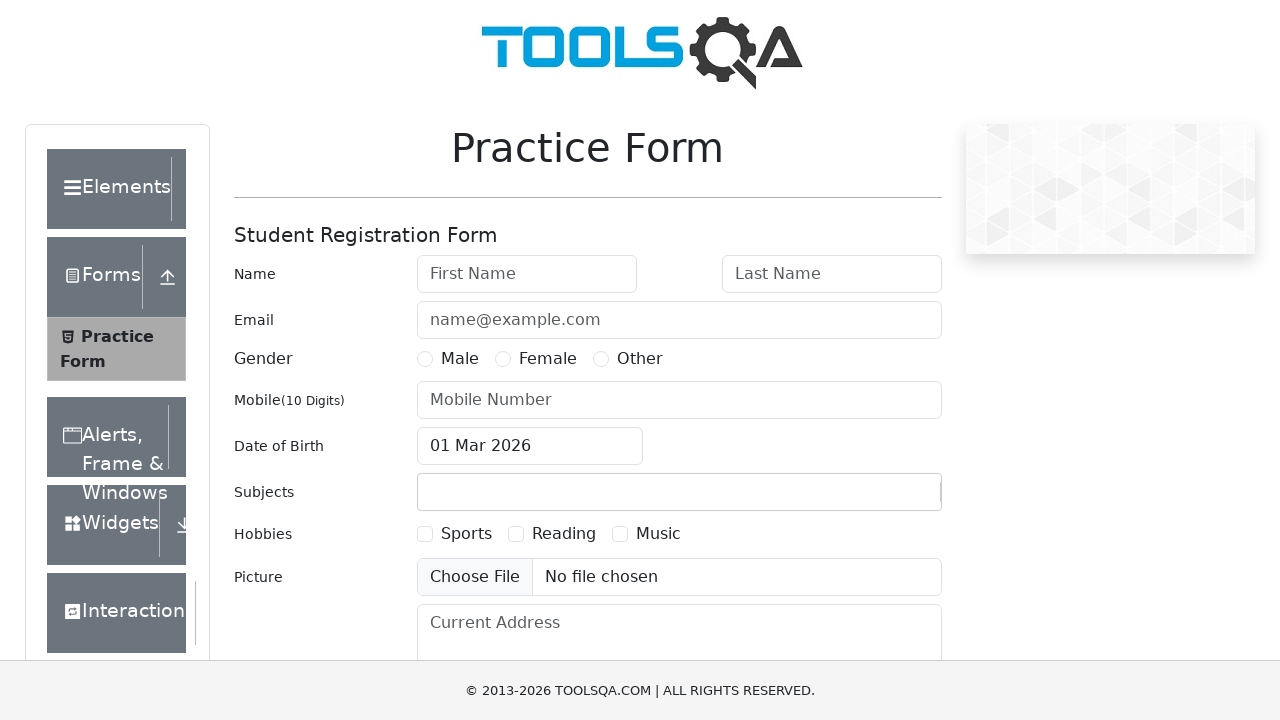